Tests dropdown select menu by selecting options by visible text

Starting URL: https://bonigarcia.dev/selenium-webdriver-java/web-form.html

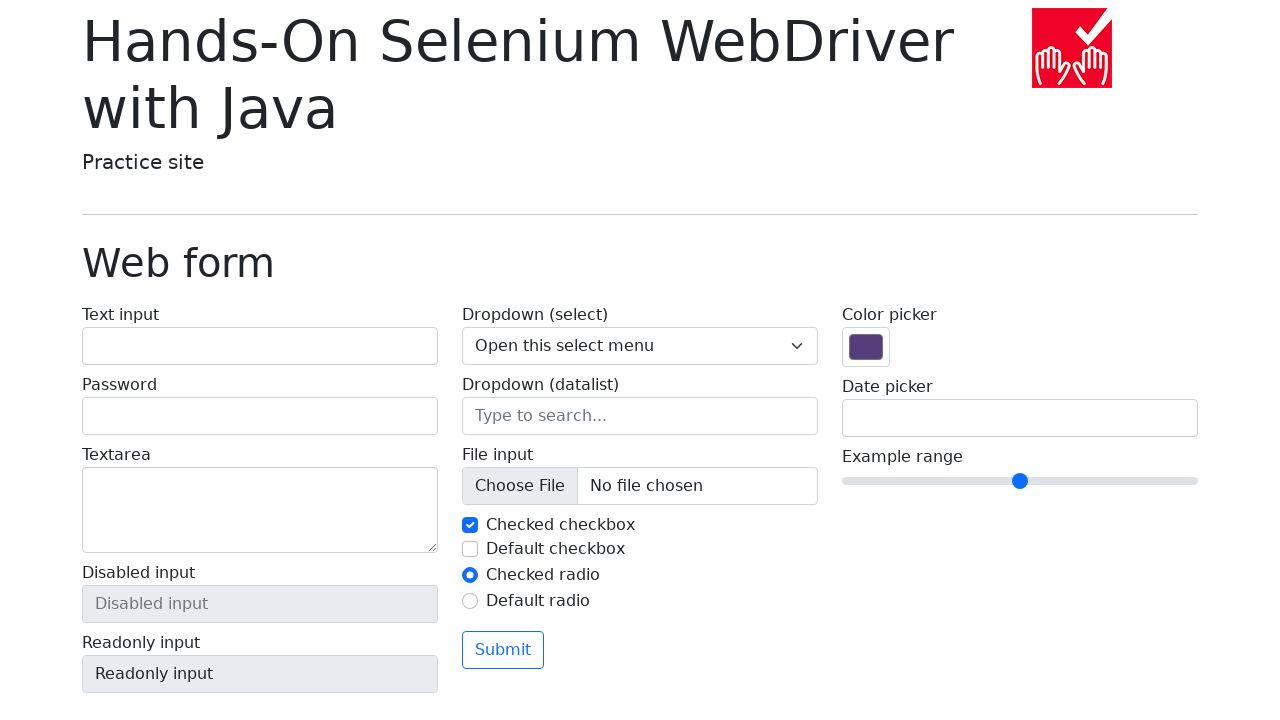

Navigated to web form page
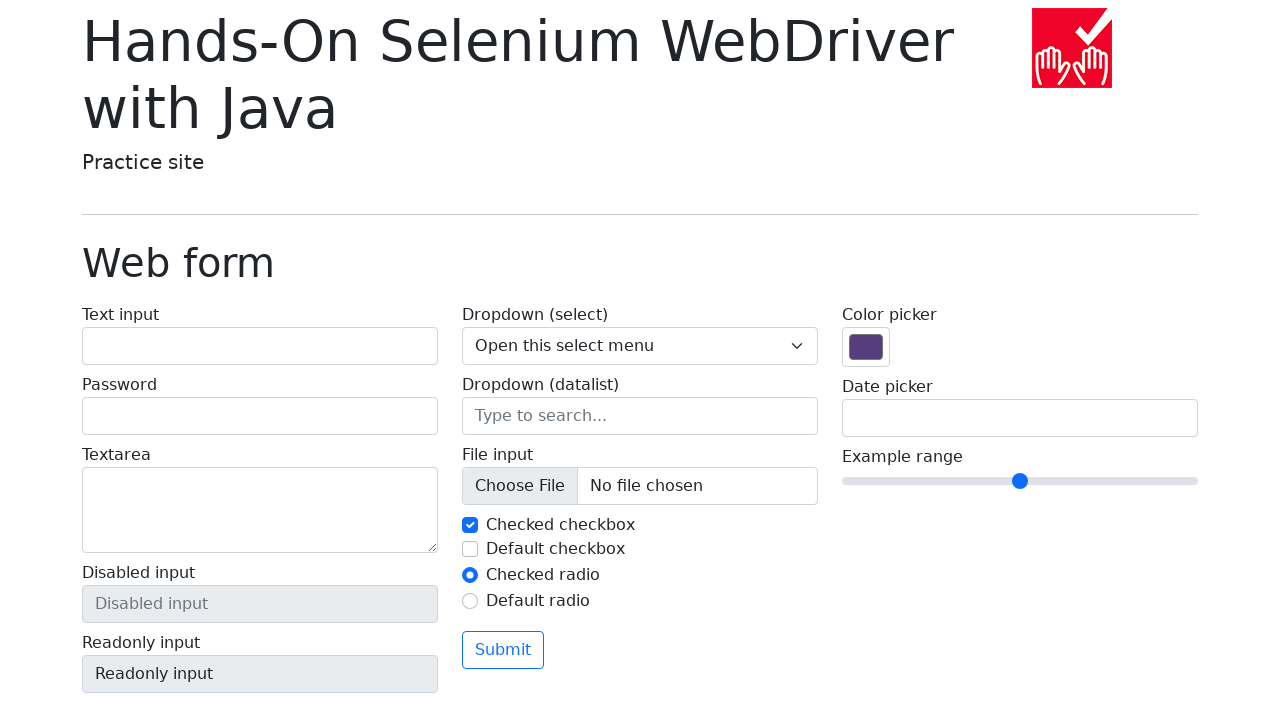

Located dropdown element
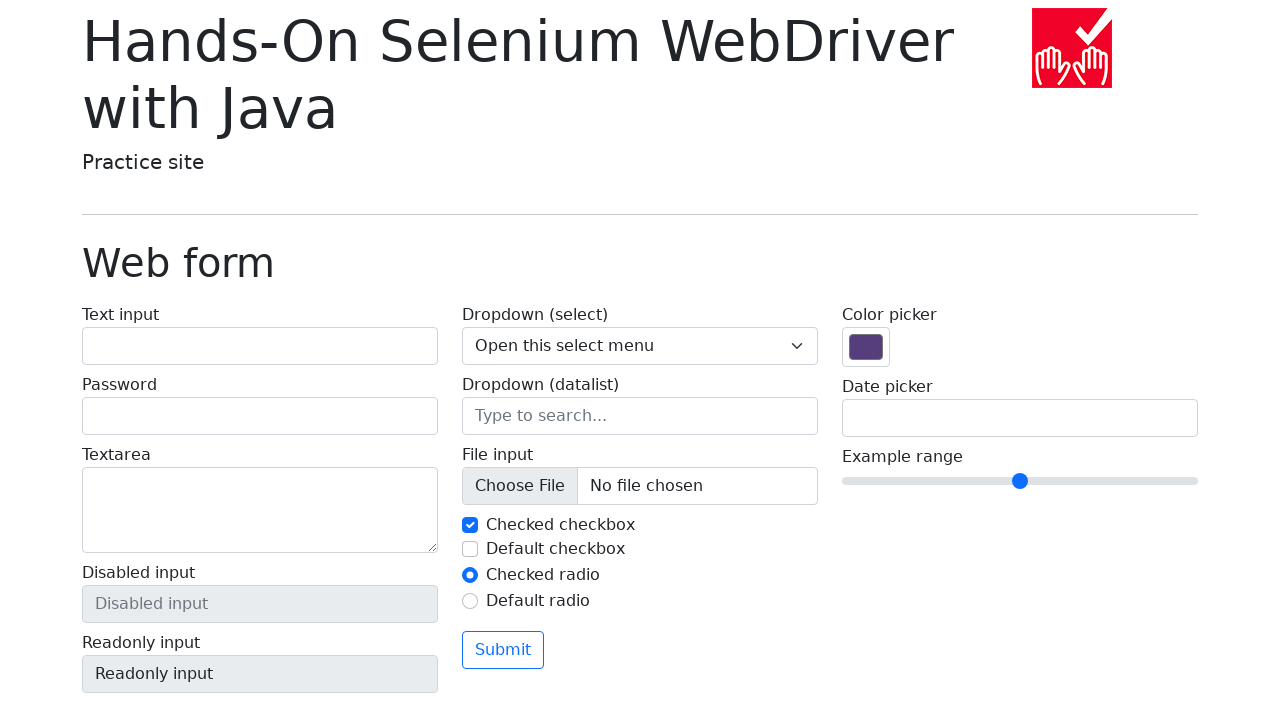

Verified dropdown default value is 'Open this select menu'
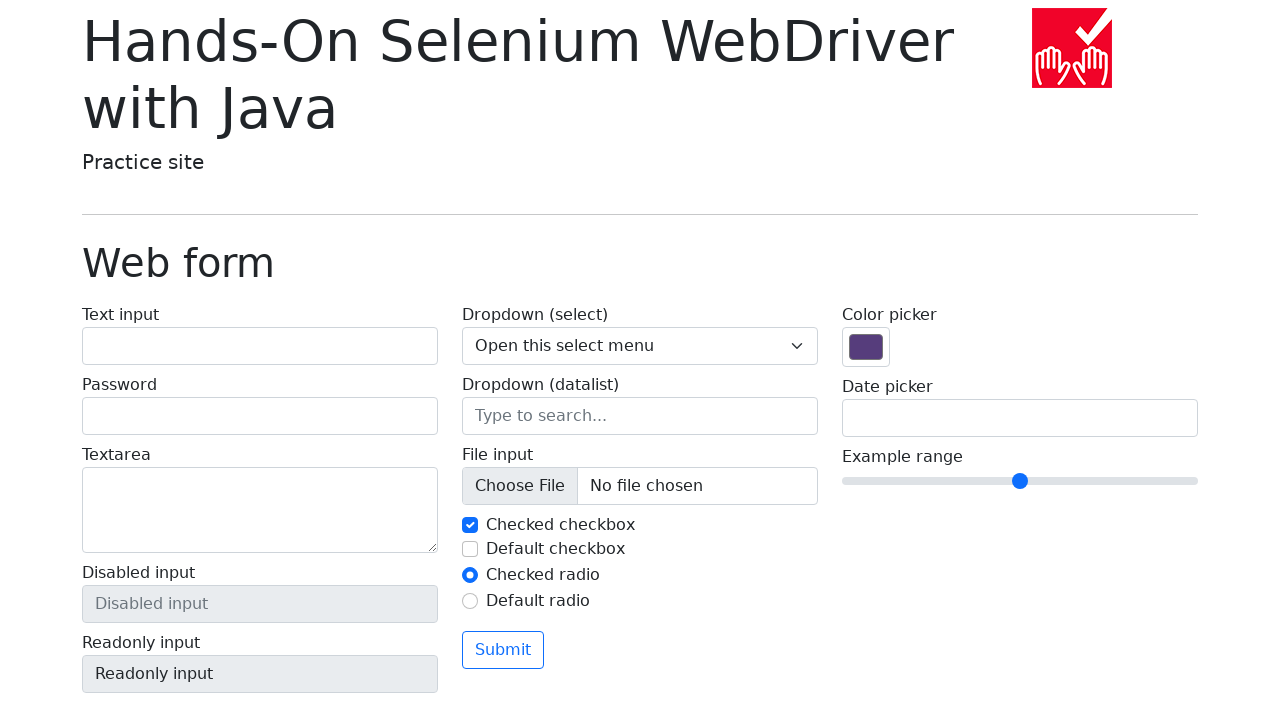

Selected dropdown option 'One' on css=.form-select
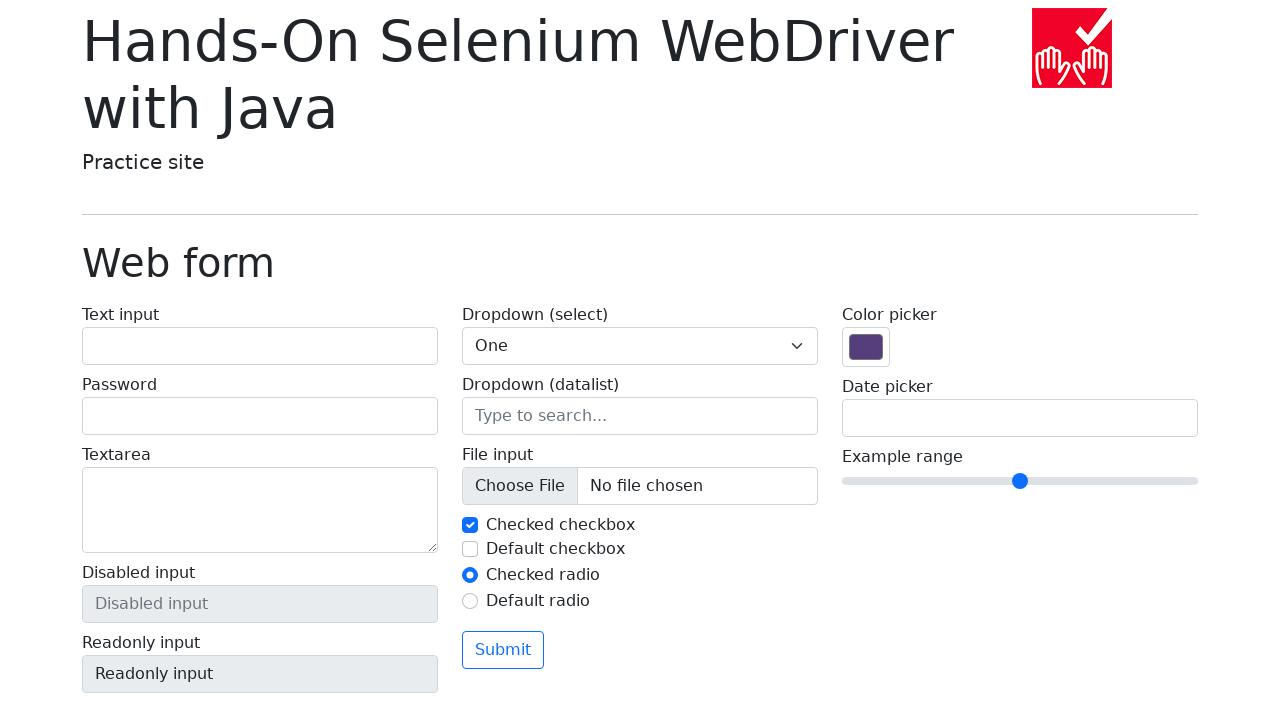

Selected dropdown option 'Two' on css=.form-select
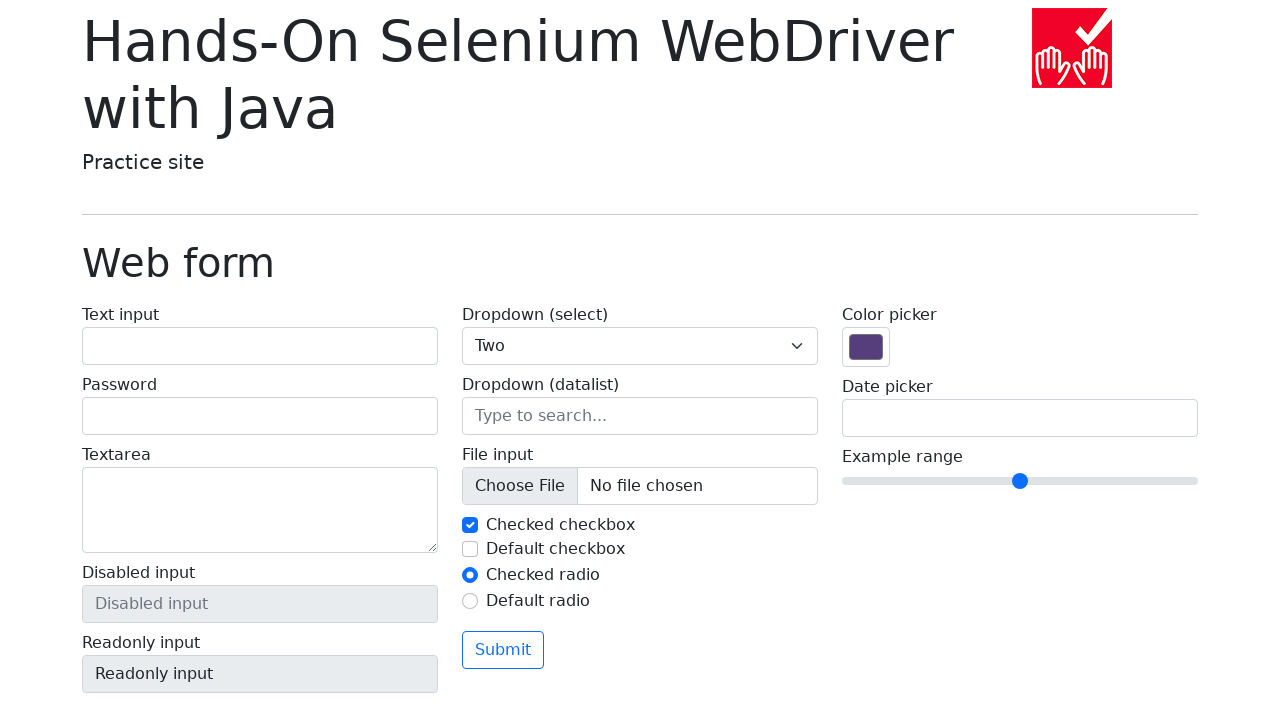

Selected dropdown option 'Three' on css=.form-select
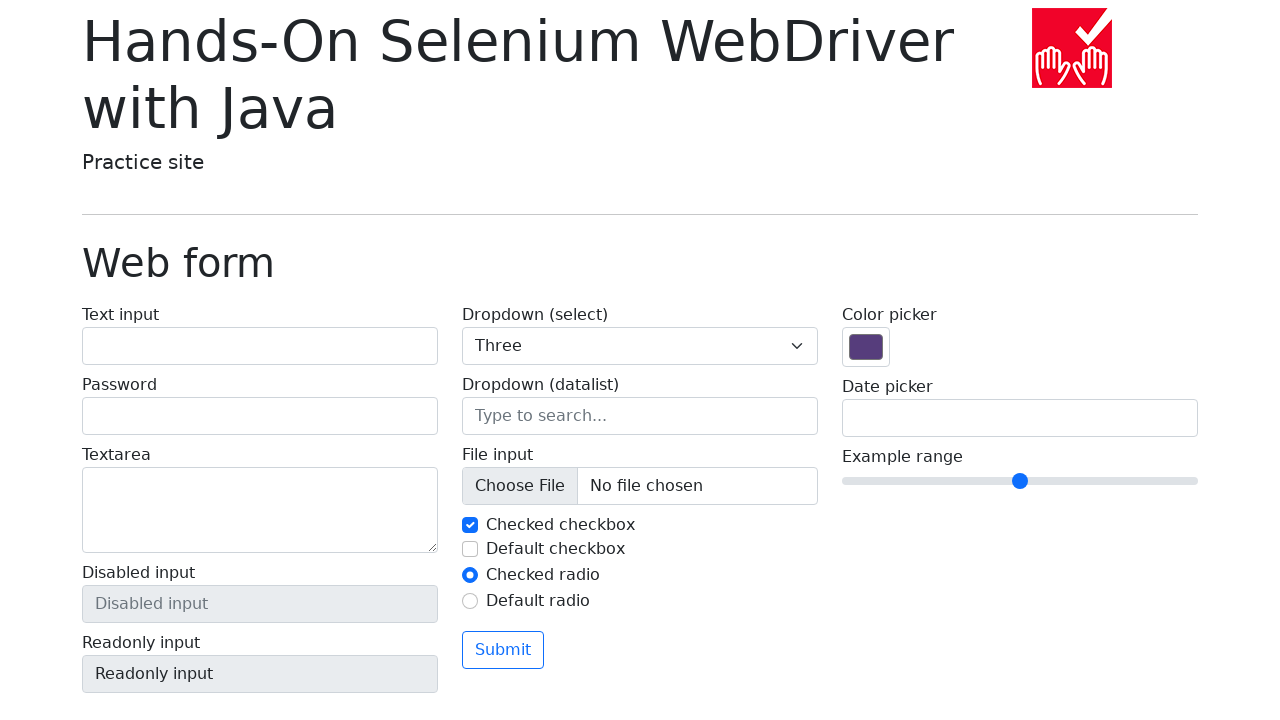

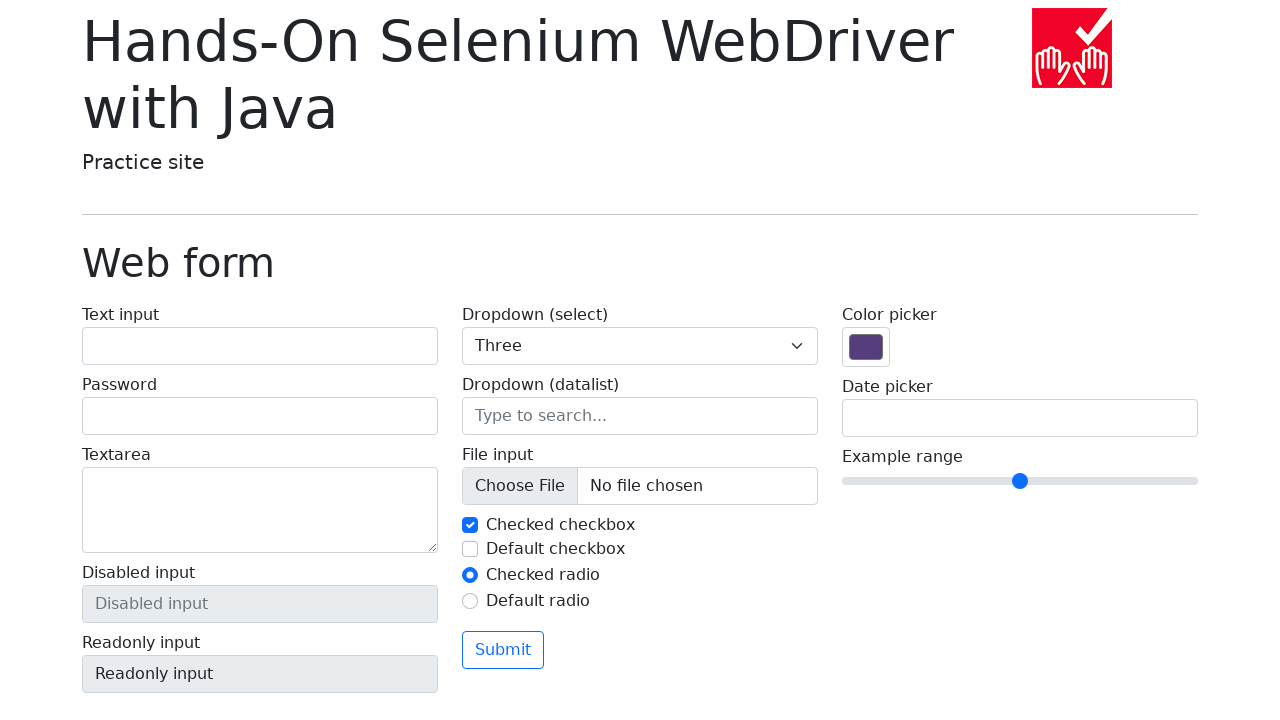